Tests dropdown selection functionality by selecting a country from a dropdown menu on the GlobalSQA demo site

Starting URL: https://www.globalsqa.com/demo-site/select-dropdown-menu/#google_vignette

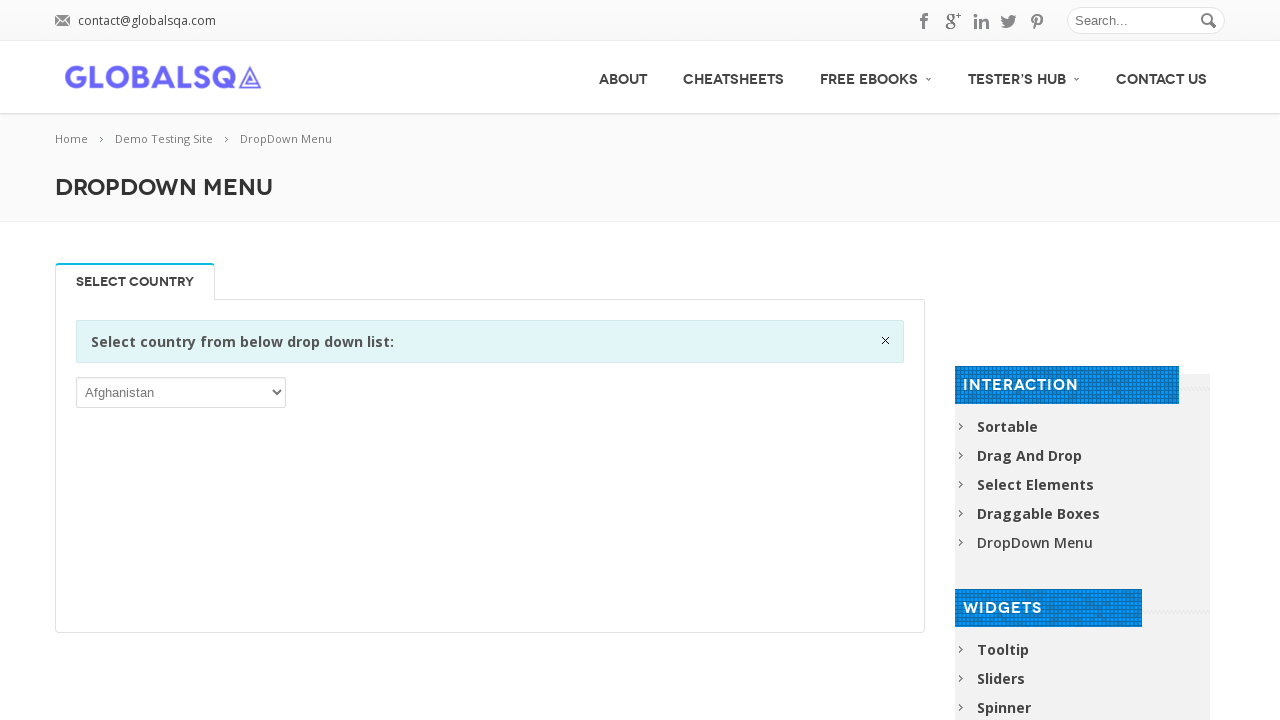

Located the country dropdown element
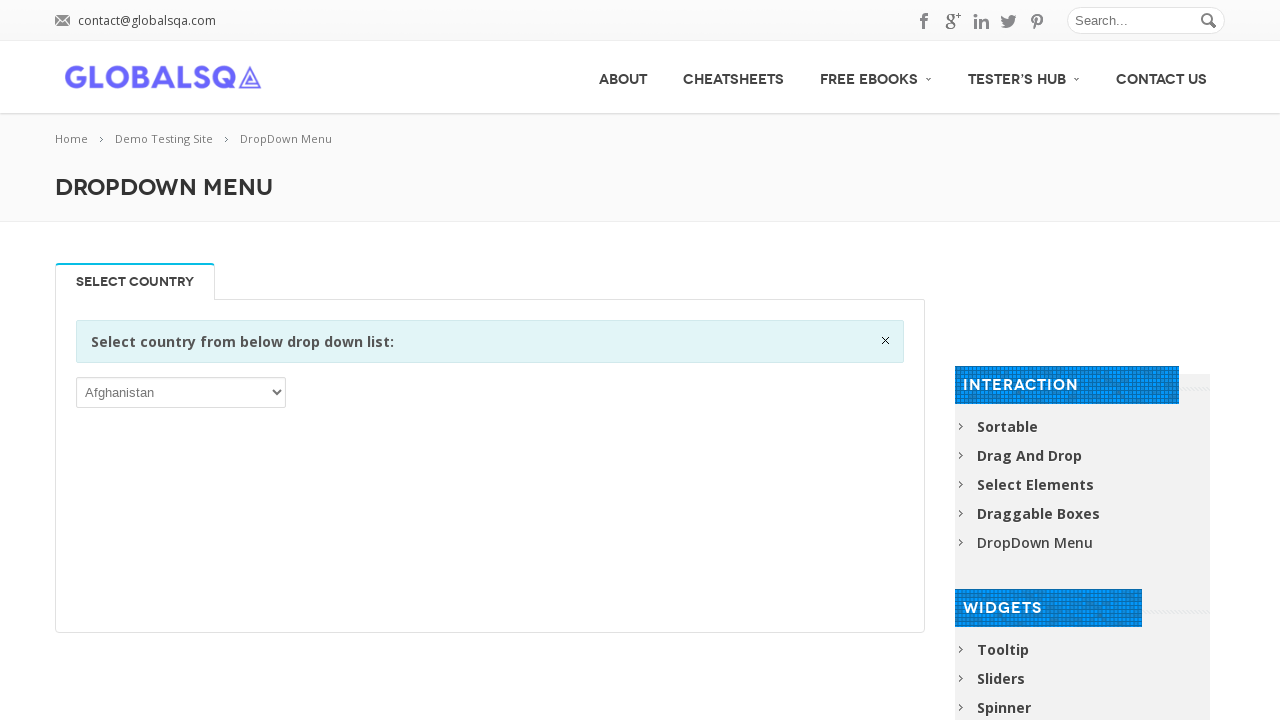

Selected 'ALA' (Åland Islands) from the country dropdown on xpath=//div[@class='single_tab_div resp-tab-content resp-tab-content-active']//p
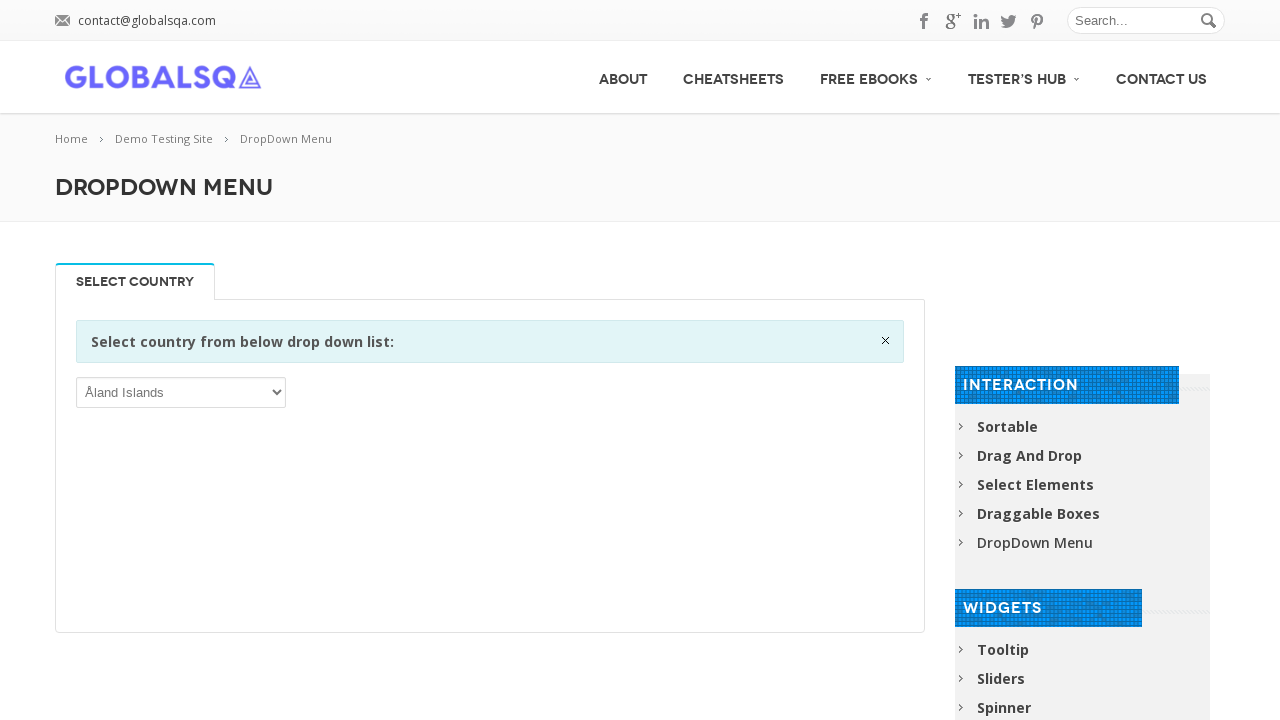

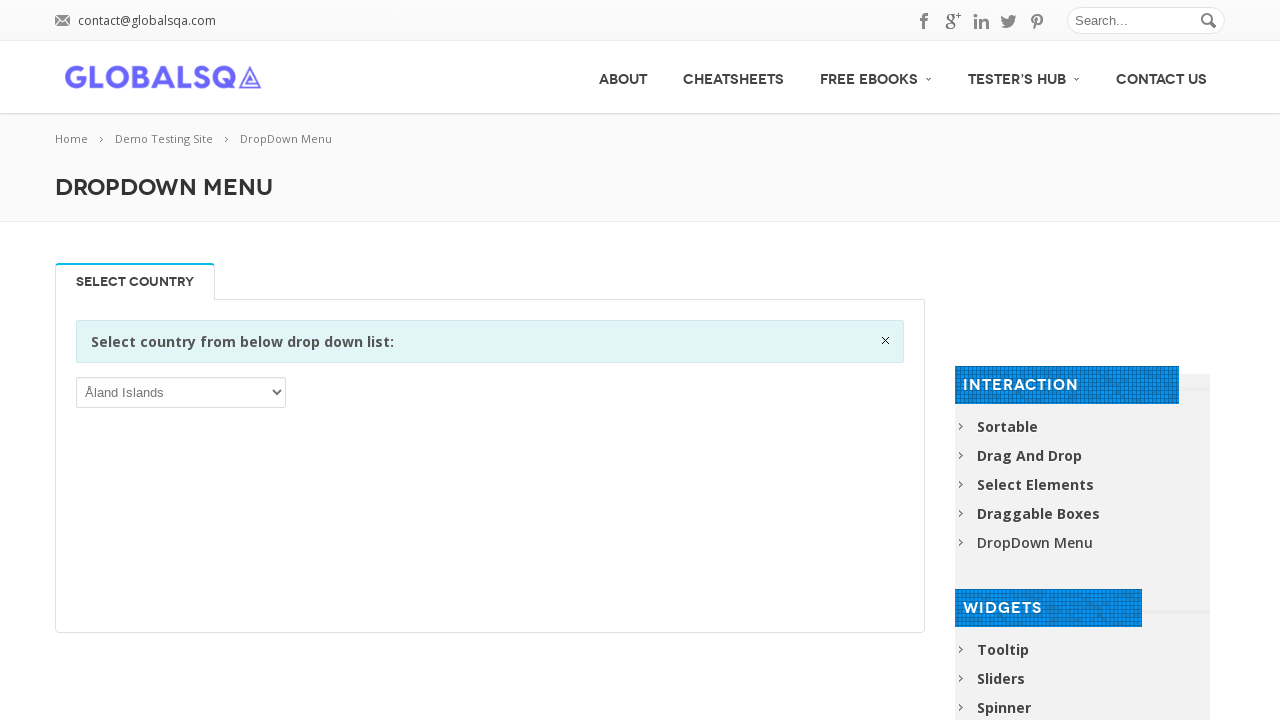